Tests handling multiple browser windows by clicking a button that opens a new window with a message, switching to it, and then closing it before returning to the parent window.

Starting URL: https://demoqa.com/browser-windows

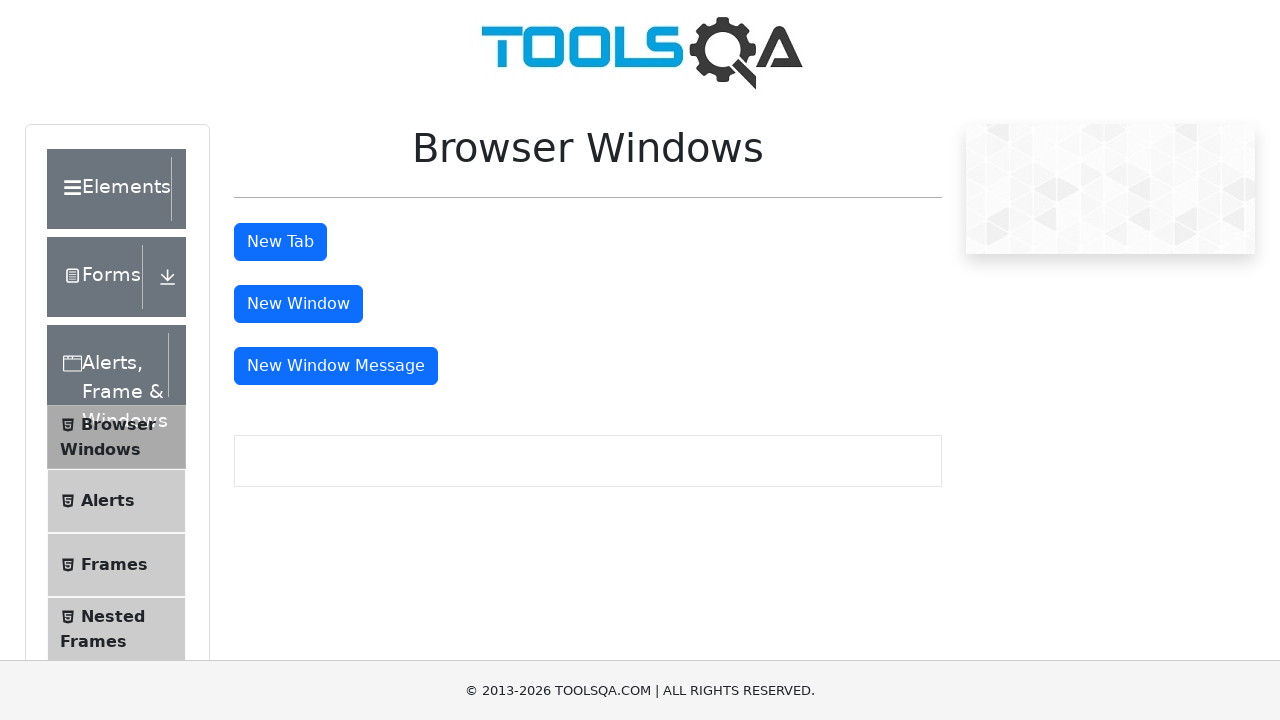

Scrolled 'New Window Message' button into view
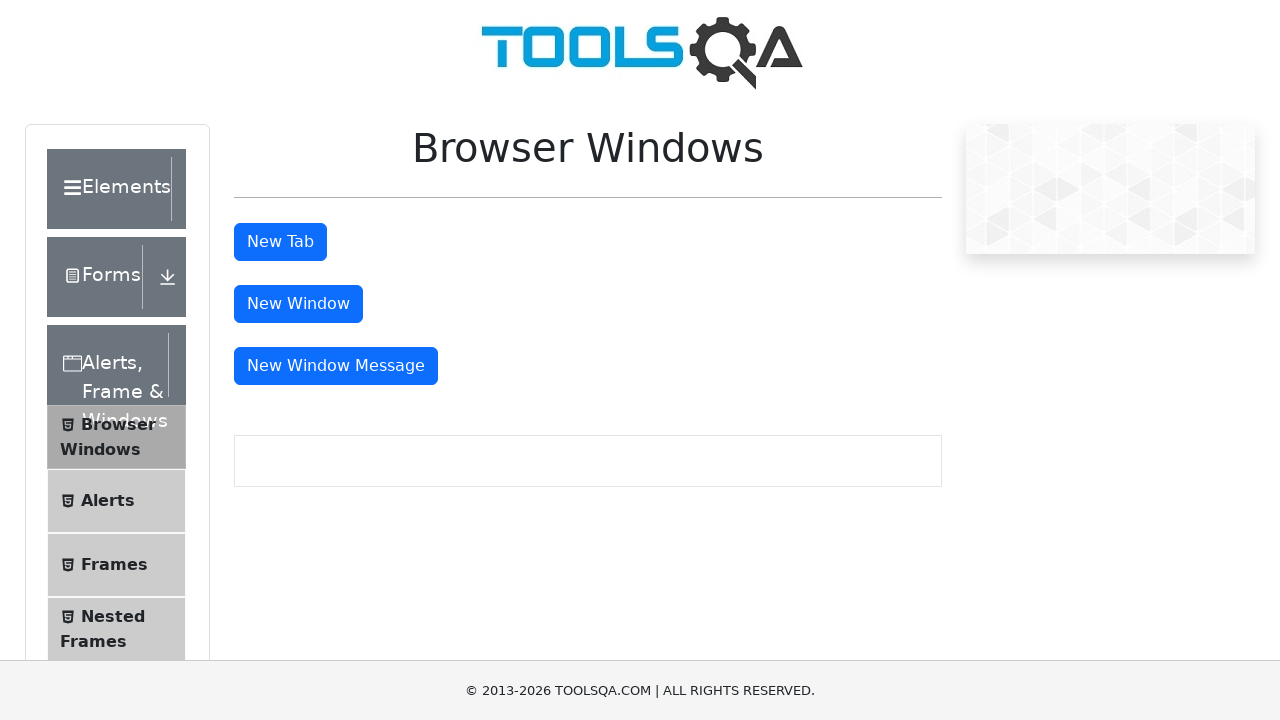

Clicked 'New Window Message' button to open new window at (336, 366) on xpath=//button[@id='messageWindowButton']
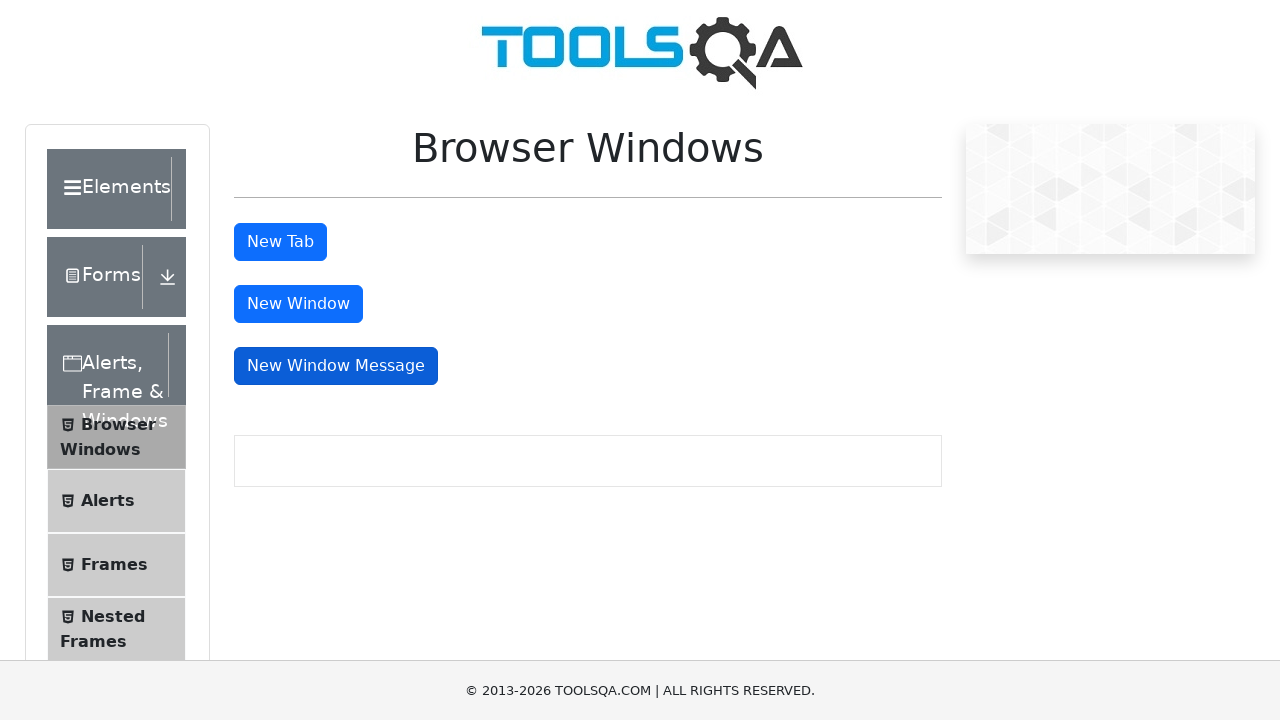

Captured new window page object
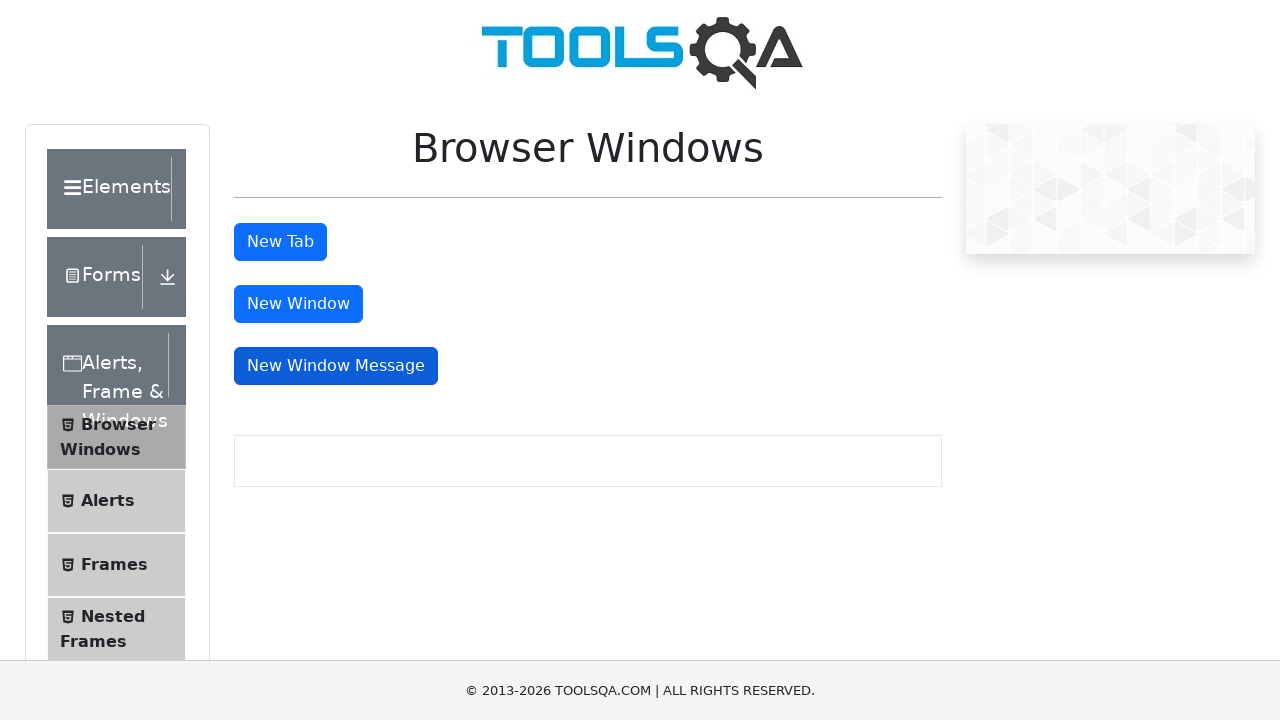

New window finished loading
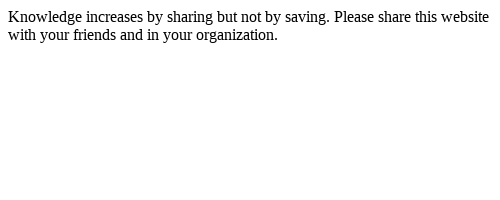

Closed the new window
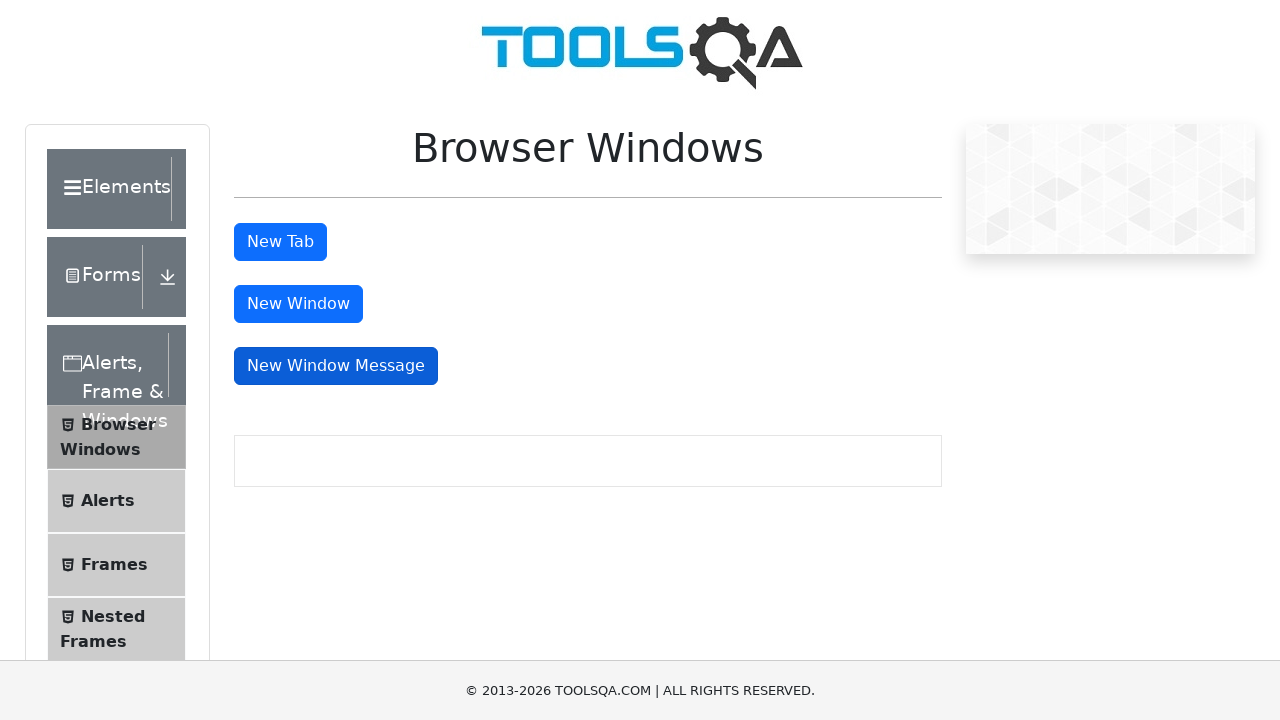

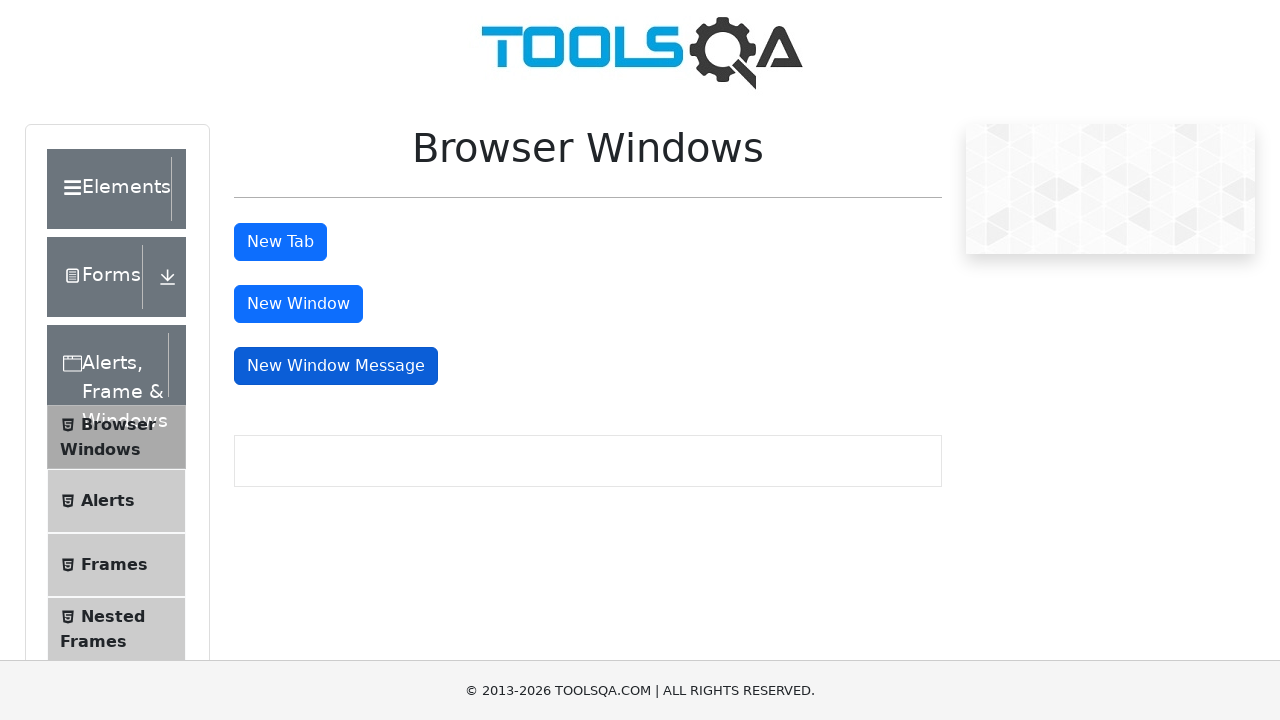